Tests radio button interaction by finding all radio buttons with id "male", then clicking the first visible one (determined by having a non-zero X position coordinate).

Starting URL: http://seleniumpractise.blogspot.com/2016/08/how-to-automate-radio-button-in.html

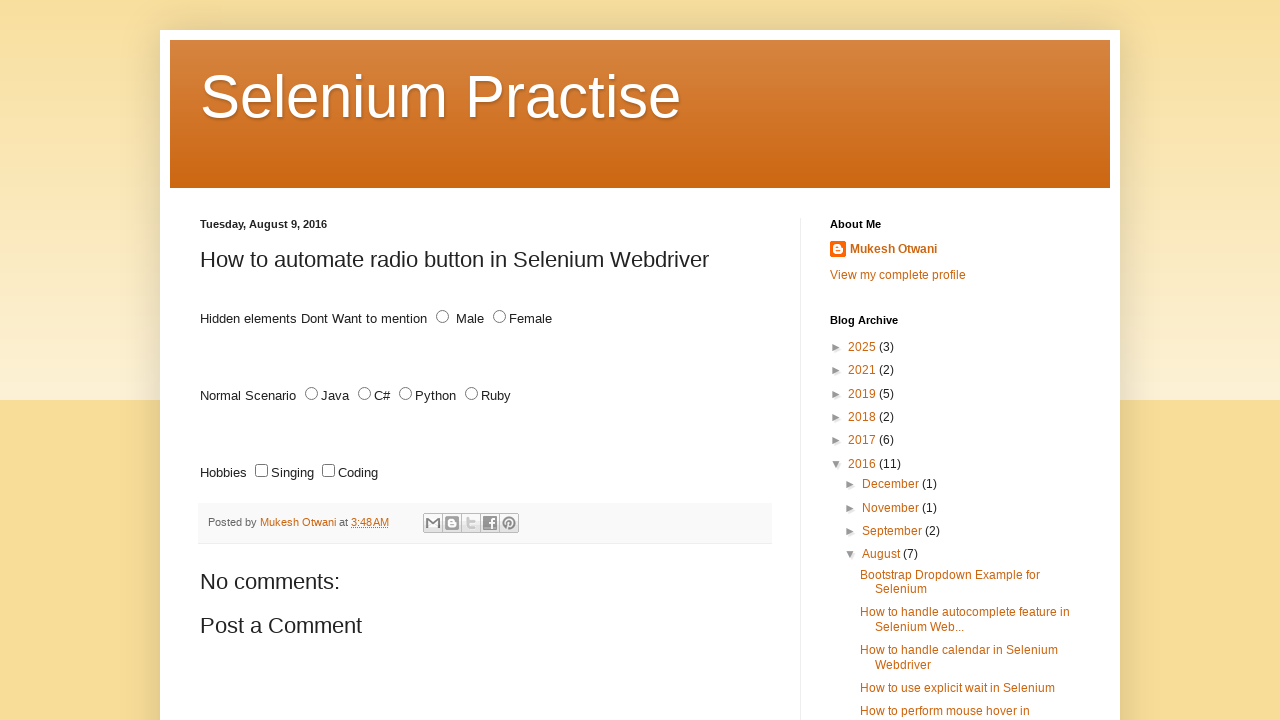

Navigated to radio button automation practice page
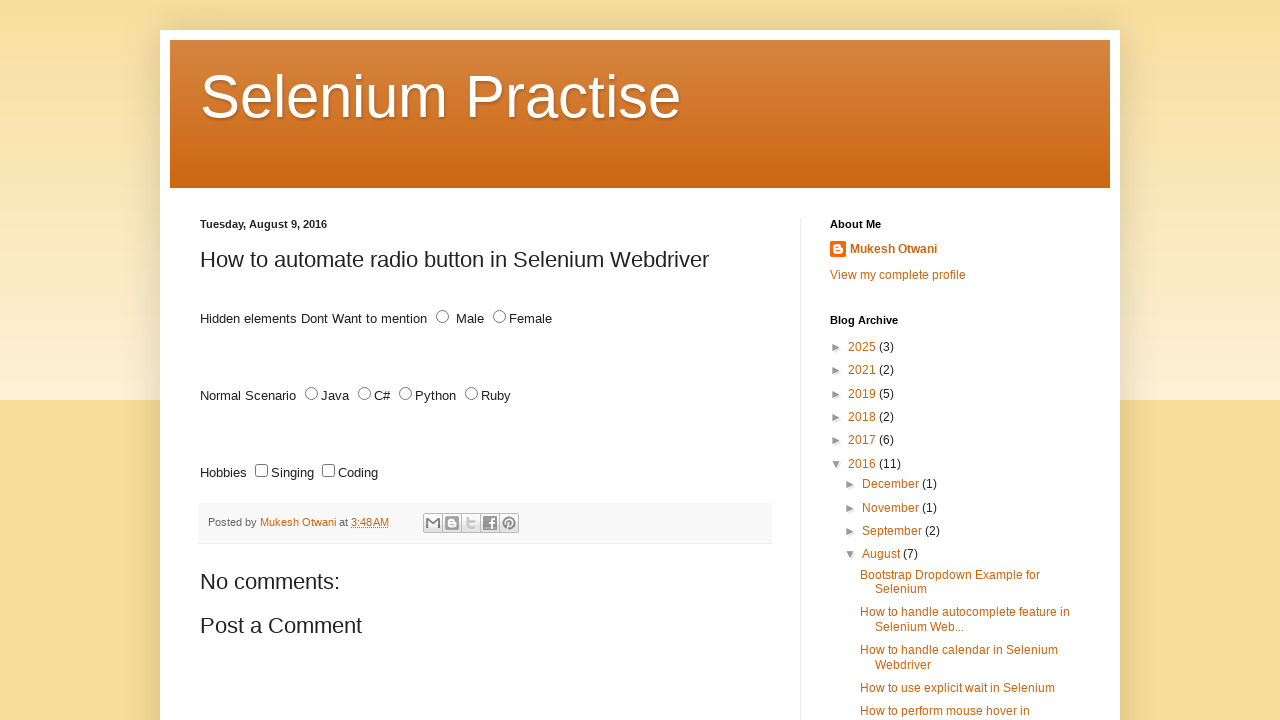

Located all radio buttons with id 'male' - found 2 total
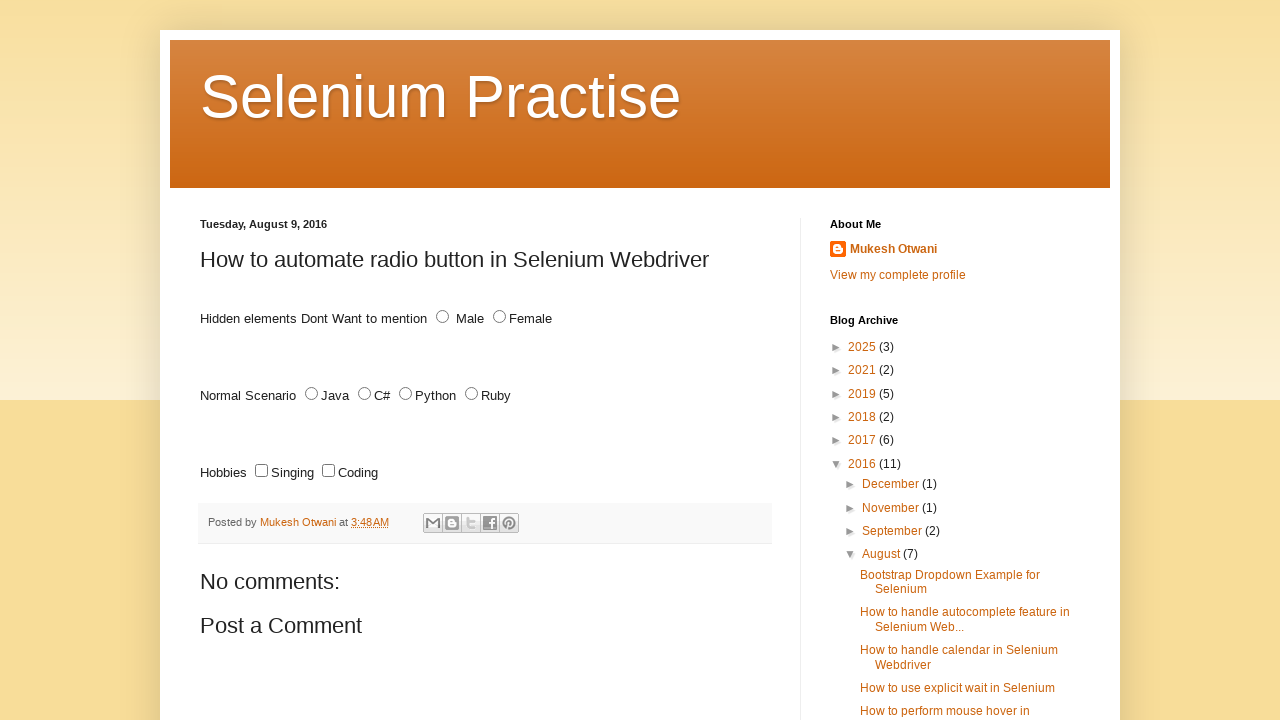

Clicked the first visible radio button with non-zero X position (436) at (442, 317) on #male >> nth=1
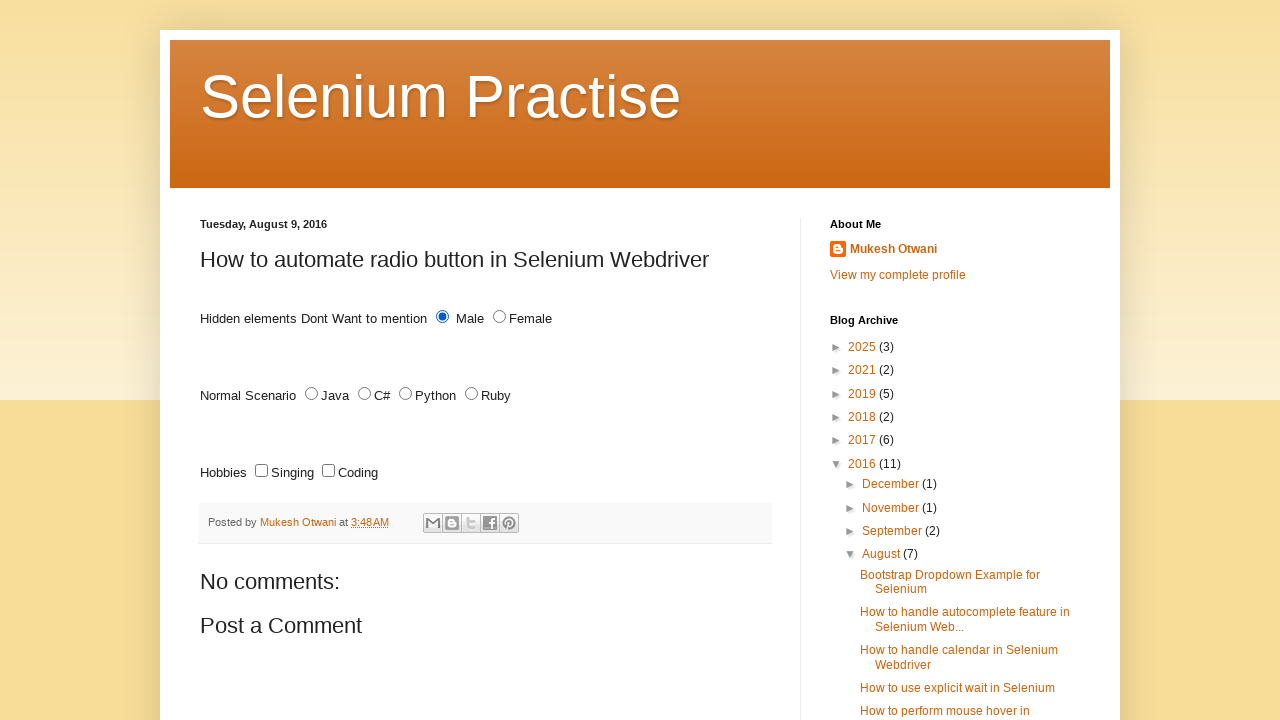

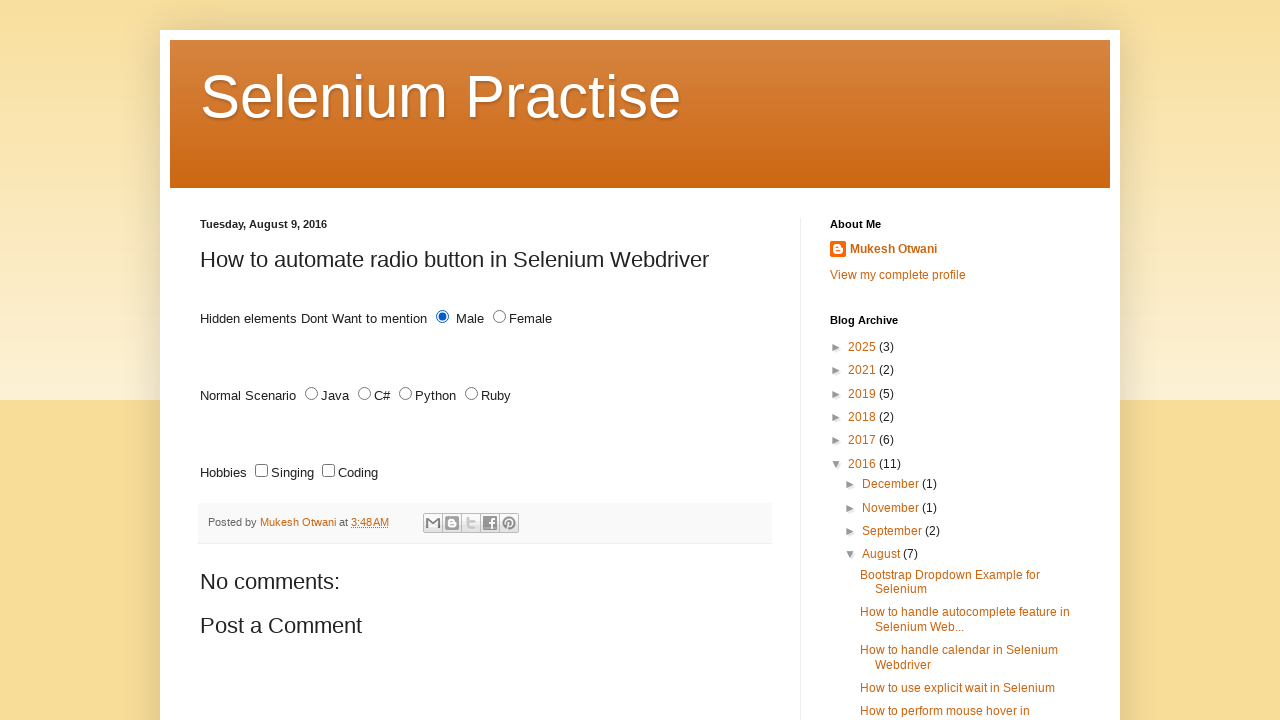